Tests browser window handling by clicking a button that opens a new window, demonstrating multi-window navigation capabilities on the DemoQA site.

Starting URL: https://demoqa.com/browser-windows

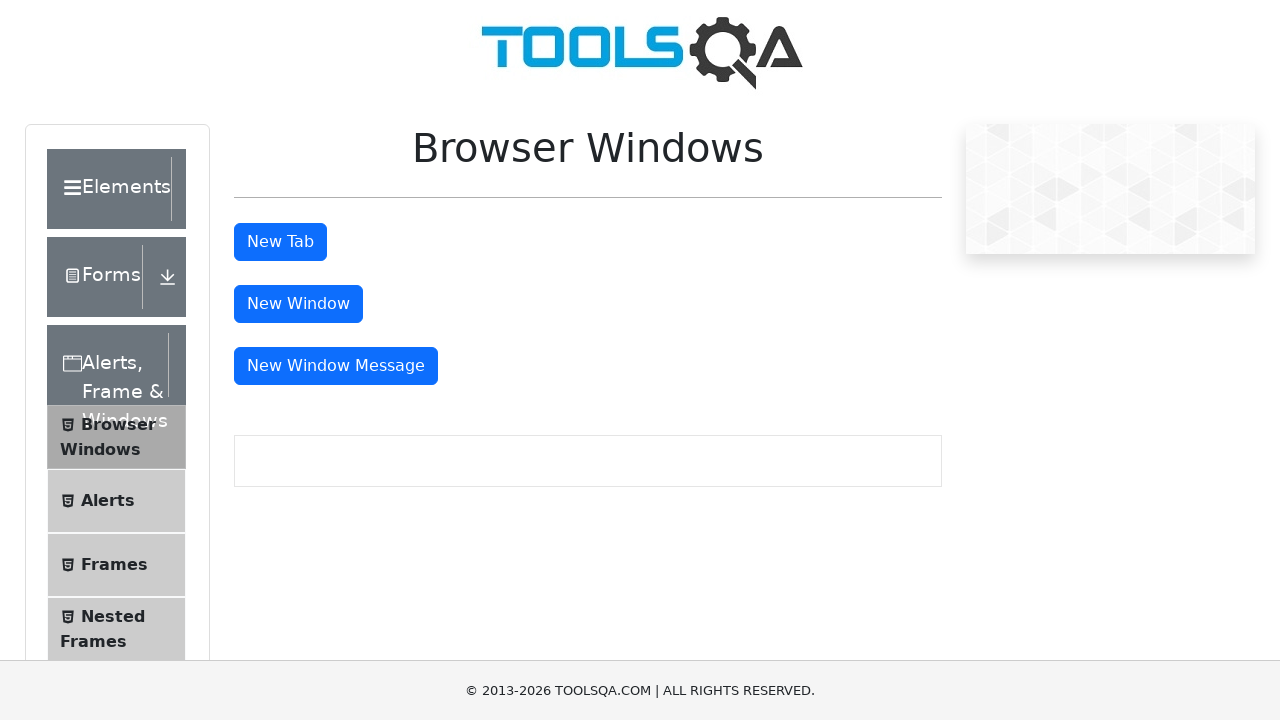

Located the 'New Window' button
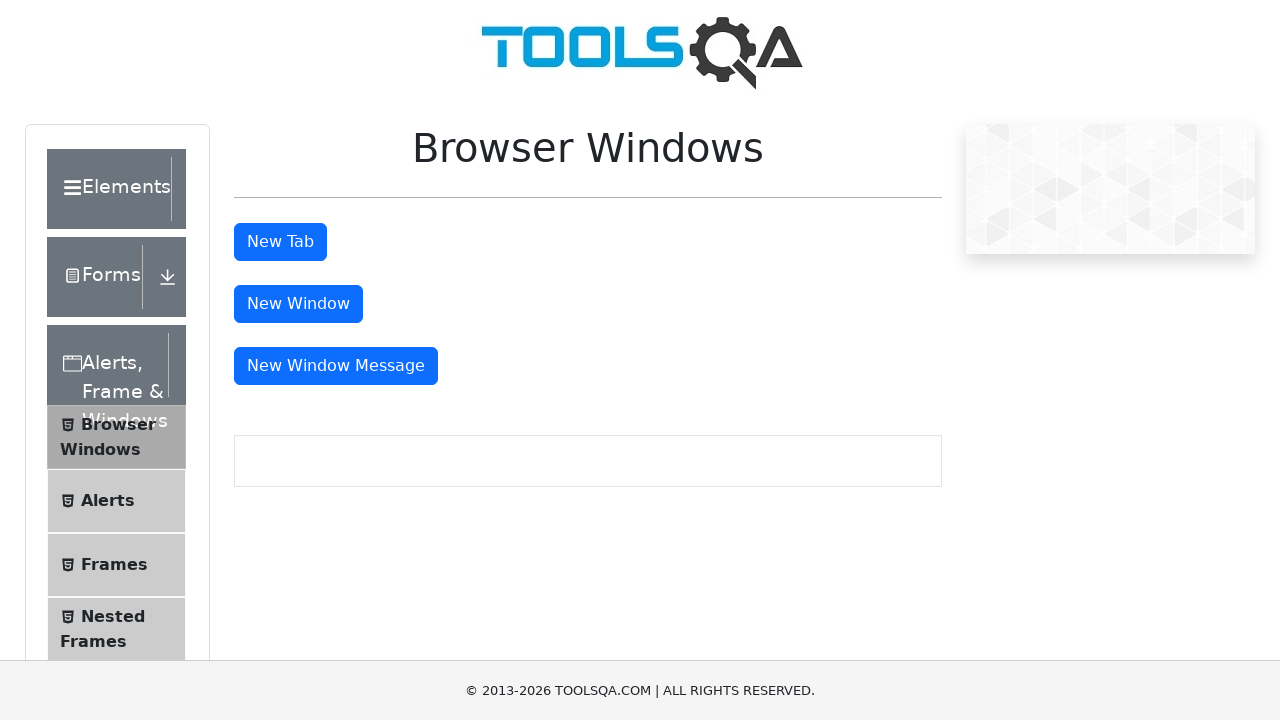

Hovered over the 'New Window' button at (298, 304) on #windowButton
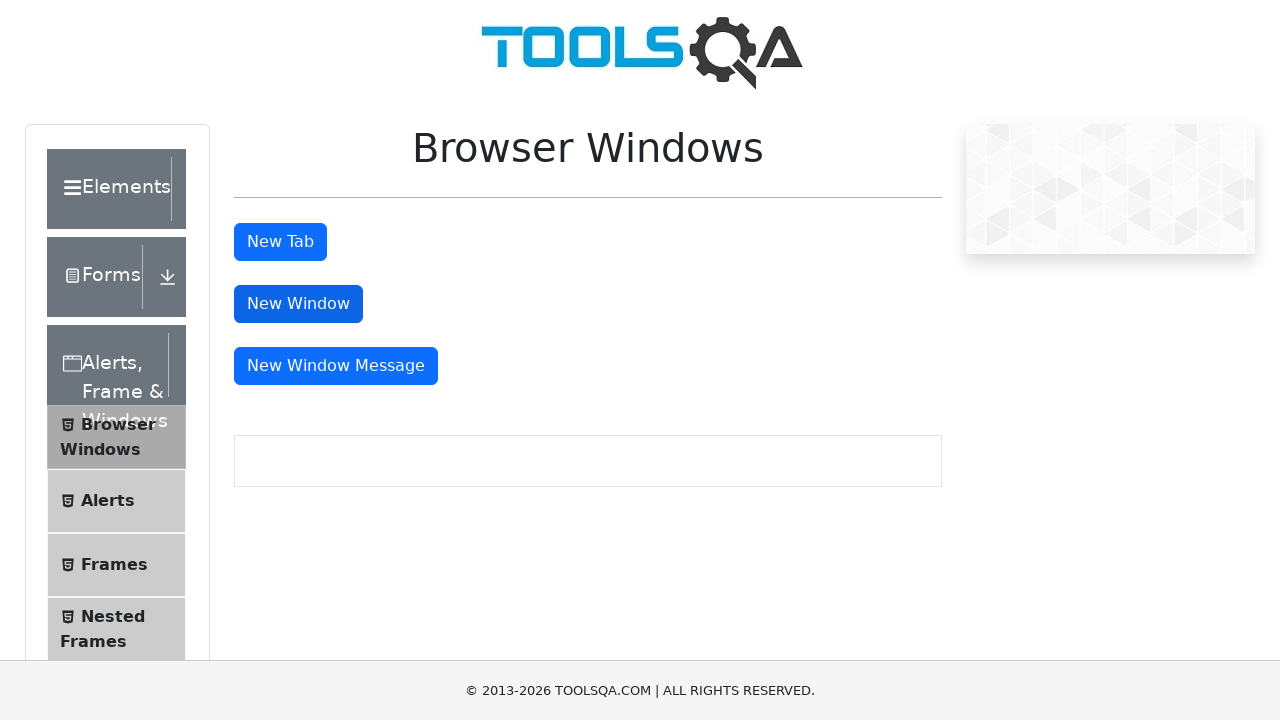

Clicked the 'New Window' button at (298, 304) on #windowButton
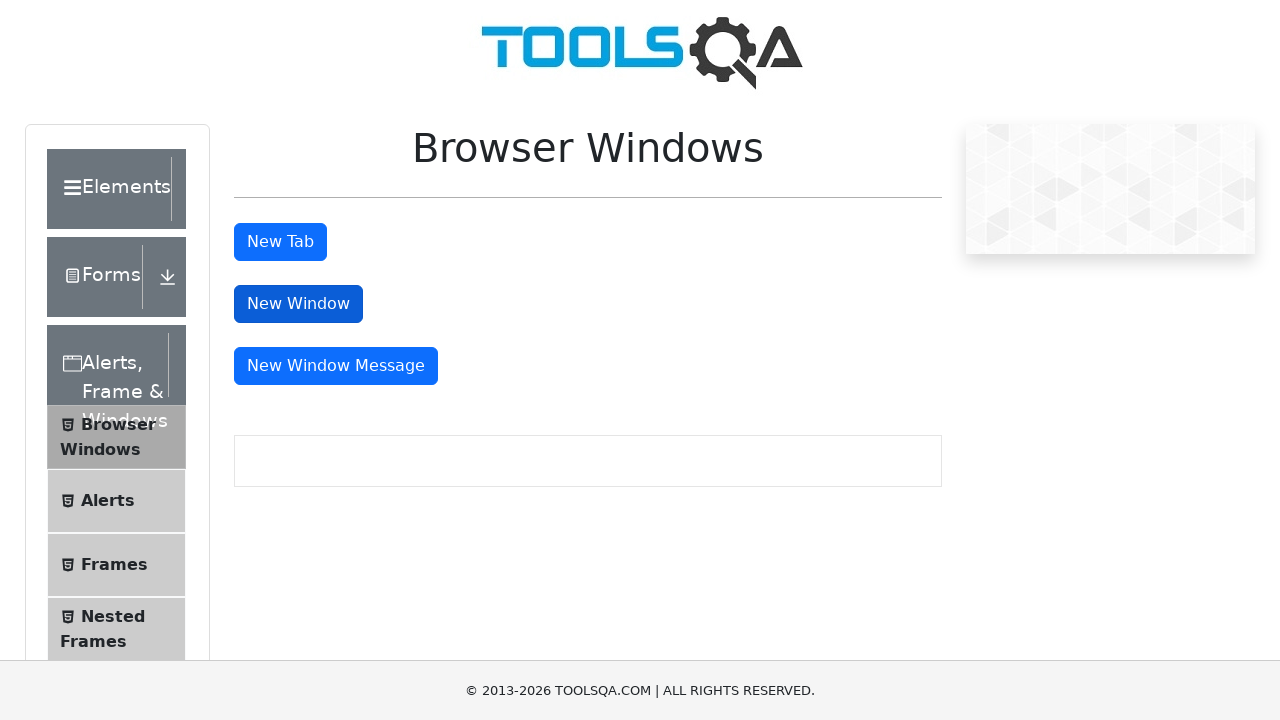

Clicked the button again to open new window and captured the new page at (298, 304) on #windowButton
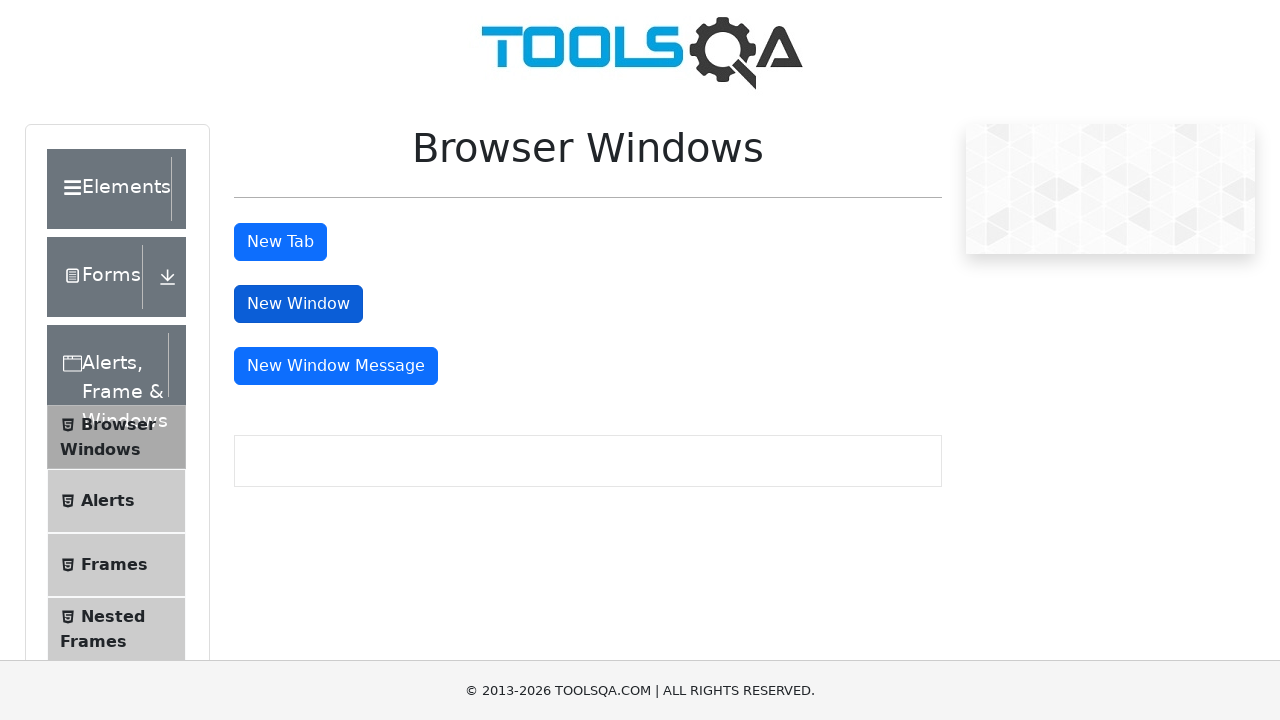

Obtained the new page object
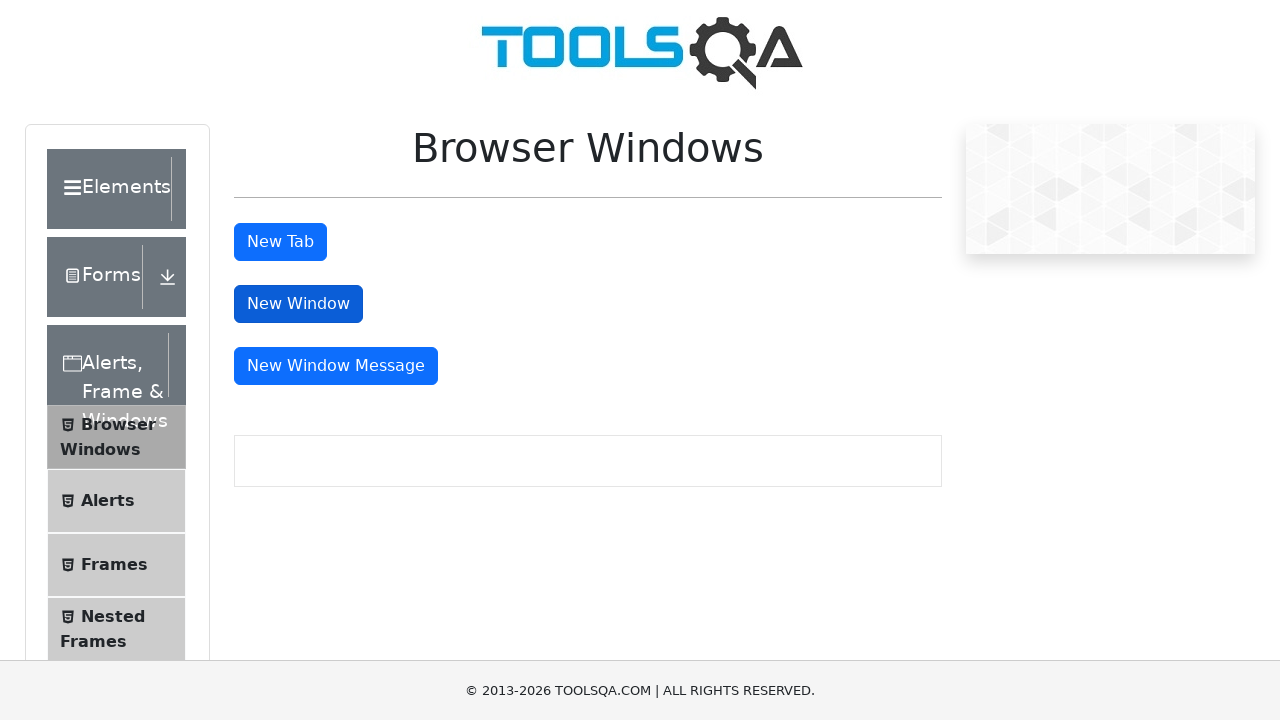

New window page loaded completely
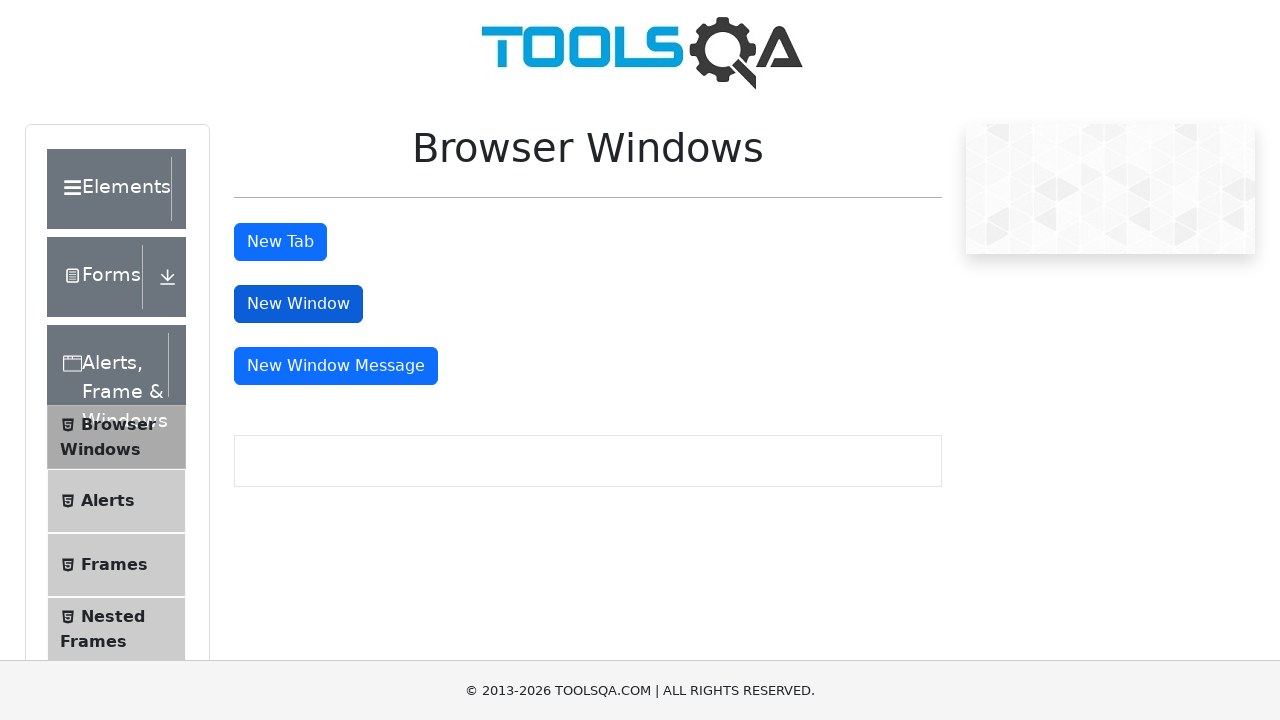

Verified new window opened by finding the sample heading element
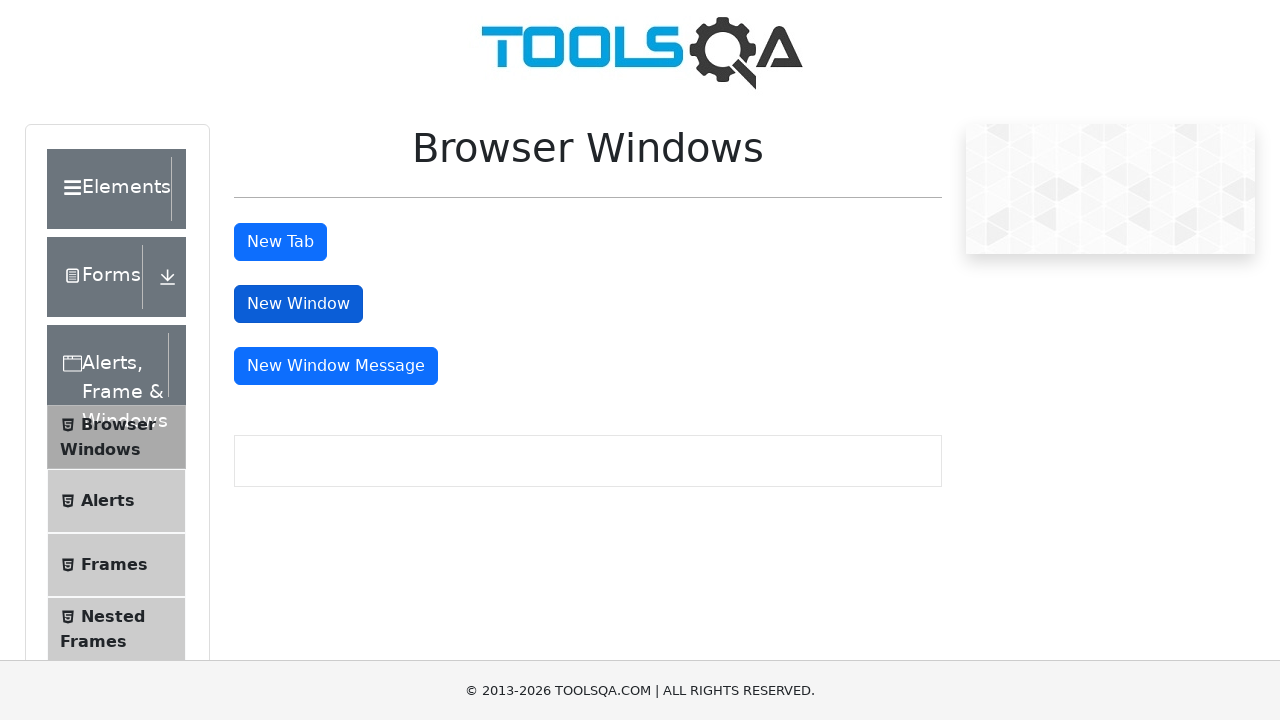

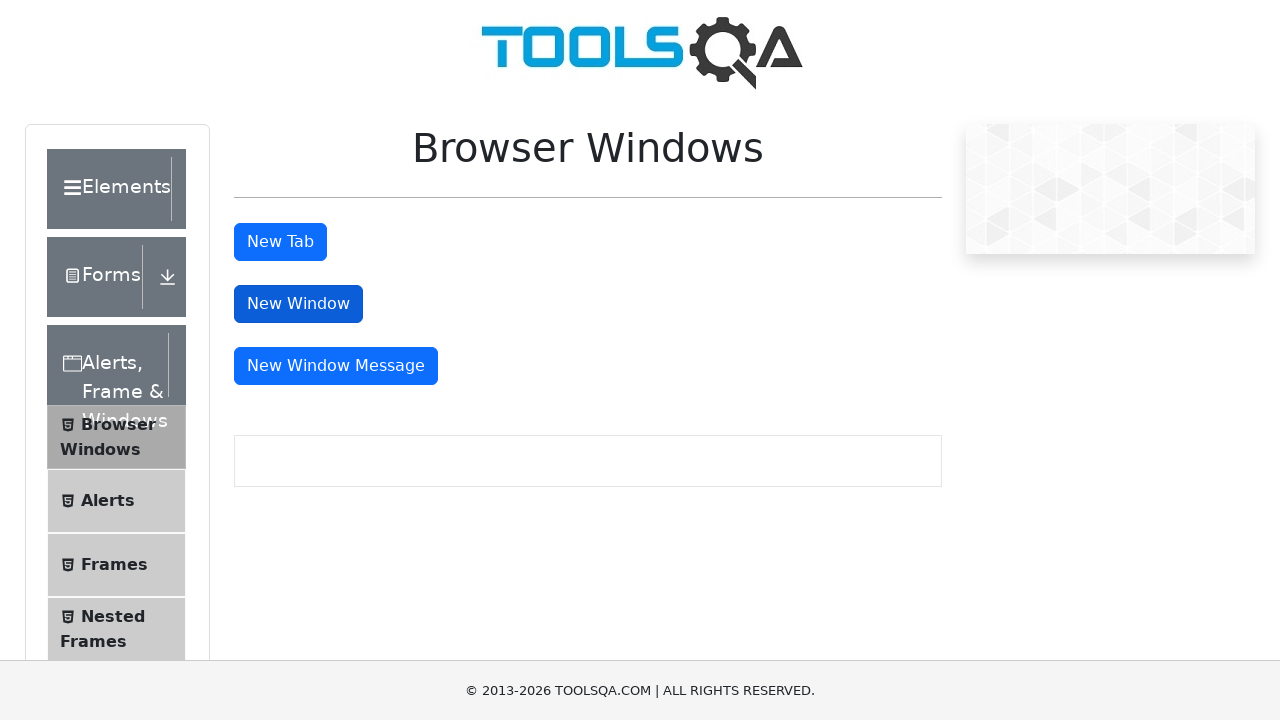